Tests an e-commerce shopping flow by adding specific vegetables (Broccoli, Beetroot, Tomato) to cart, proceeding to checkout, and applying a promo code

Starting URL: https://rahulshettyacademy.com/seleniumPractise/#/

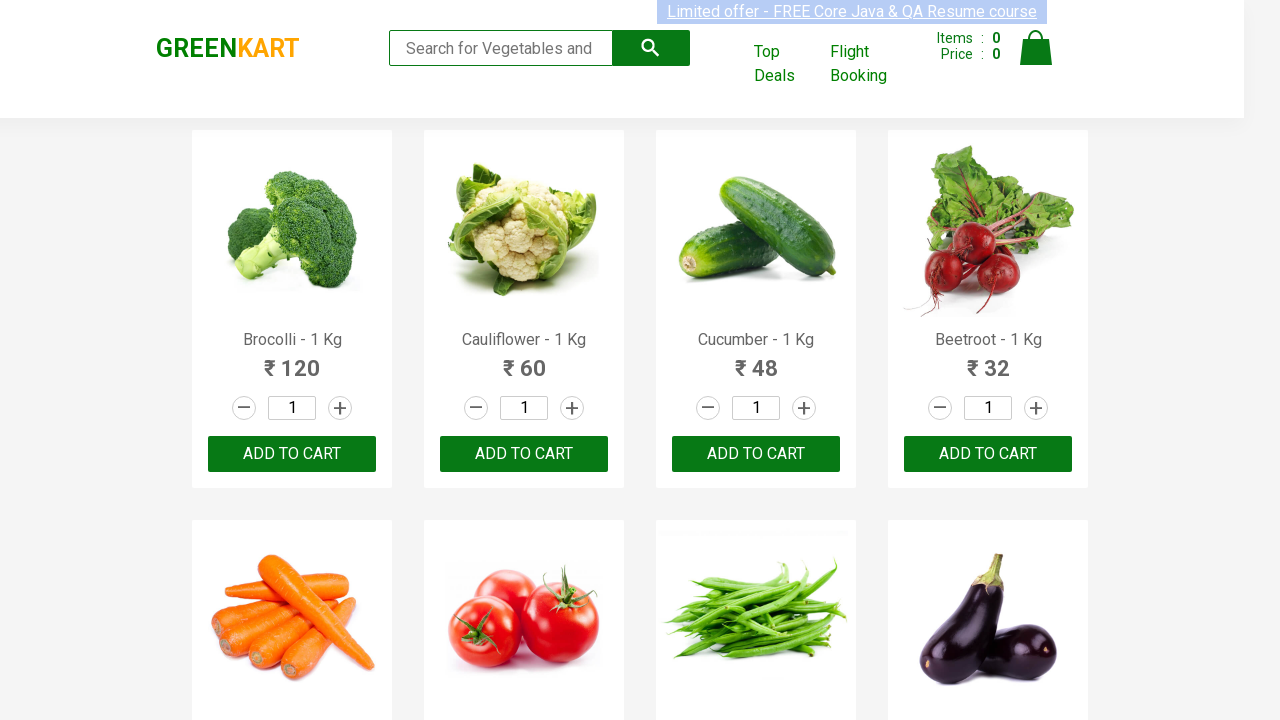

Waited for product names to load on the e-commerce page
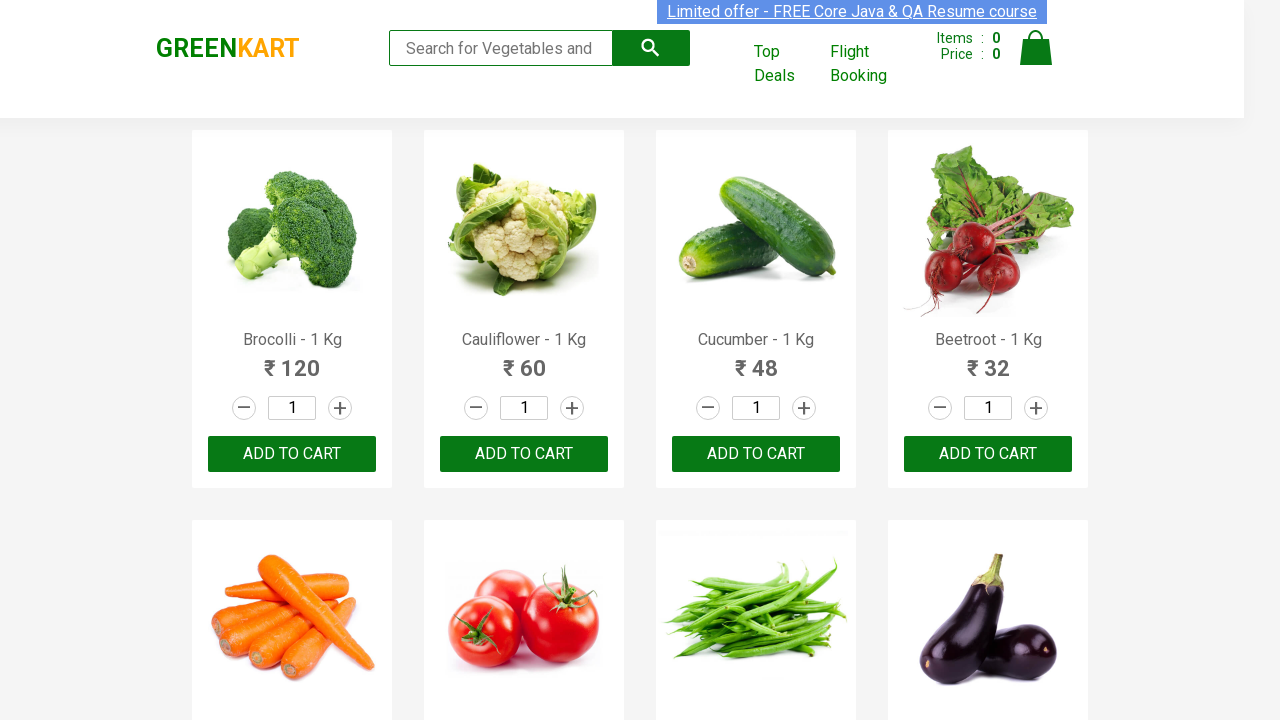

Retrieved all product elements from the page
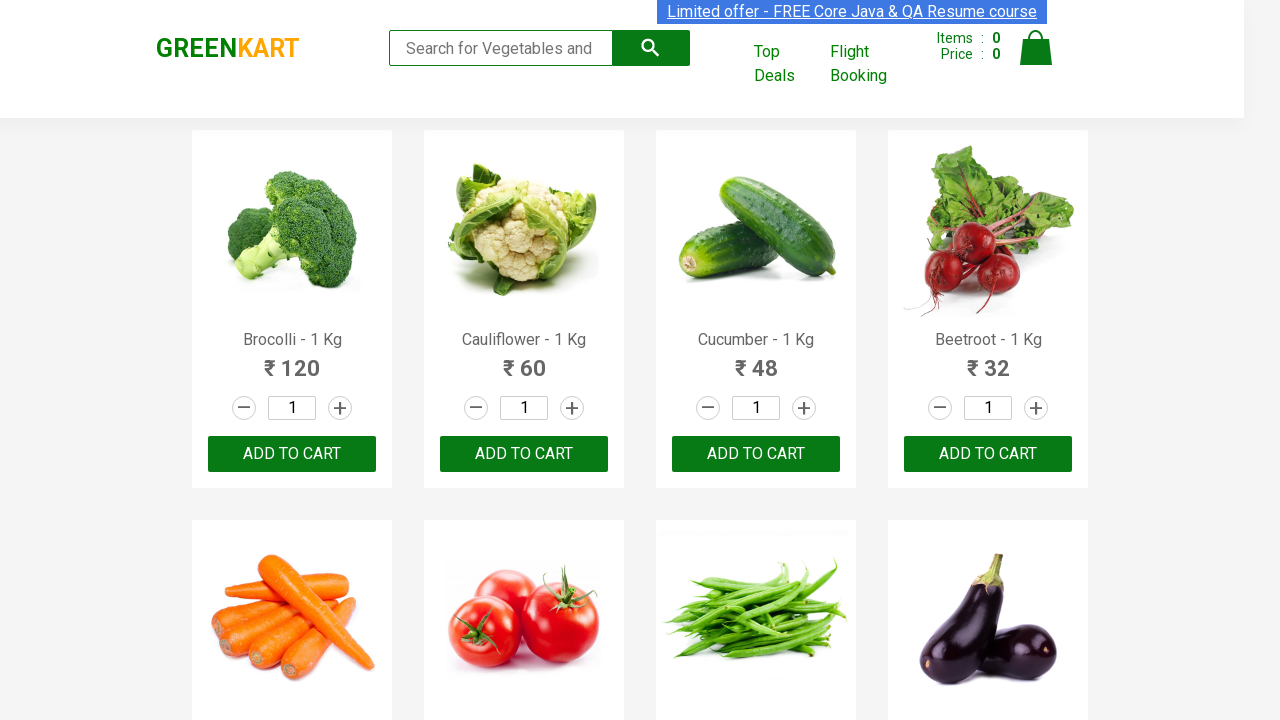

Added Brocolli to cart at (292, 454) on div.product-action button >> nth=0
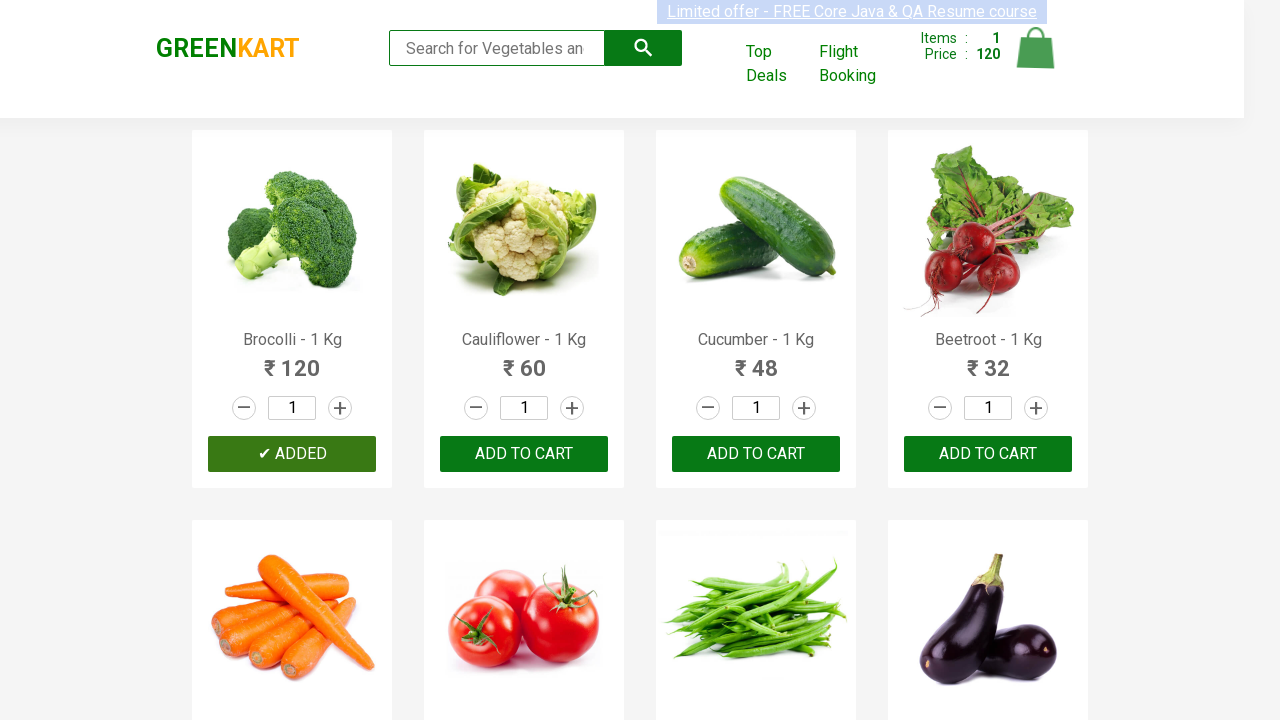

Added Beetroot to cart at (988, 454) on div.product-action button >> nth=3
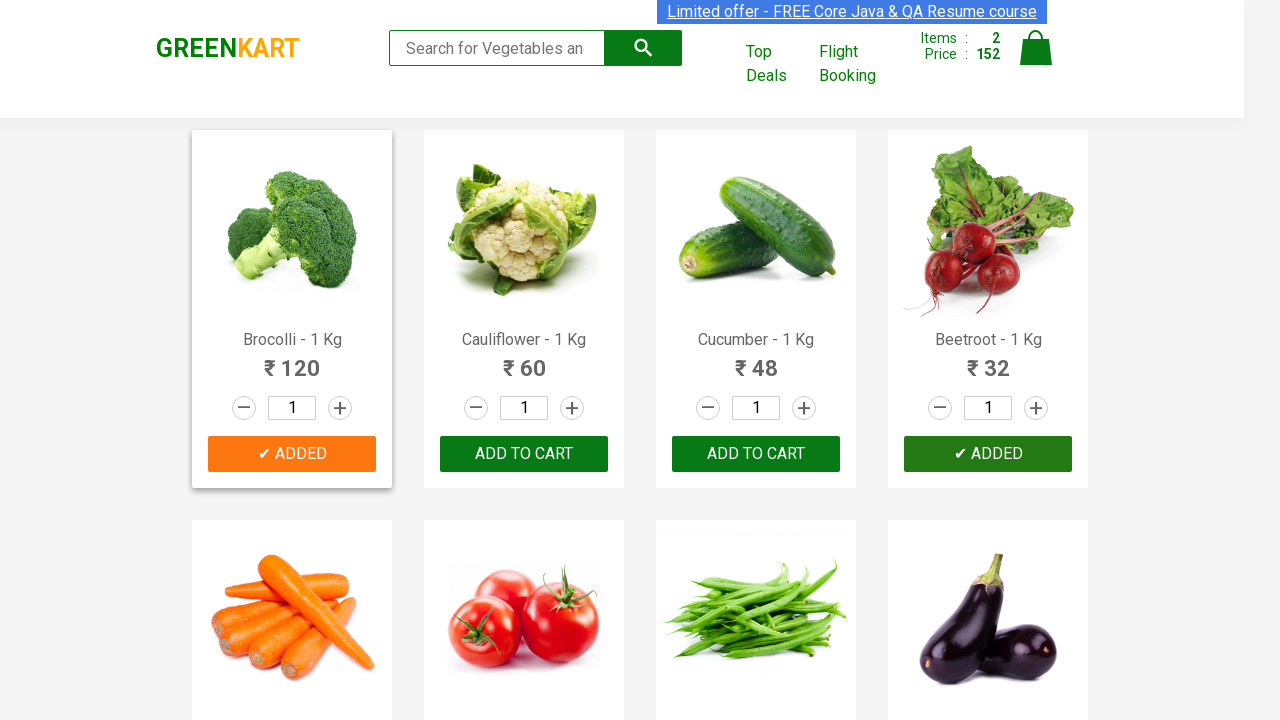

Added Tomato to cart at (524, 360) on div.product-action button >> nth=5
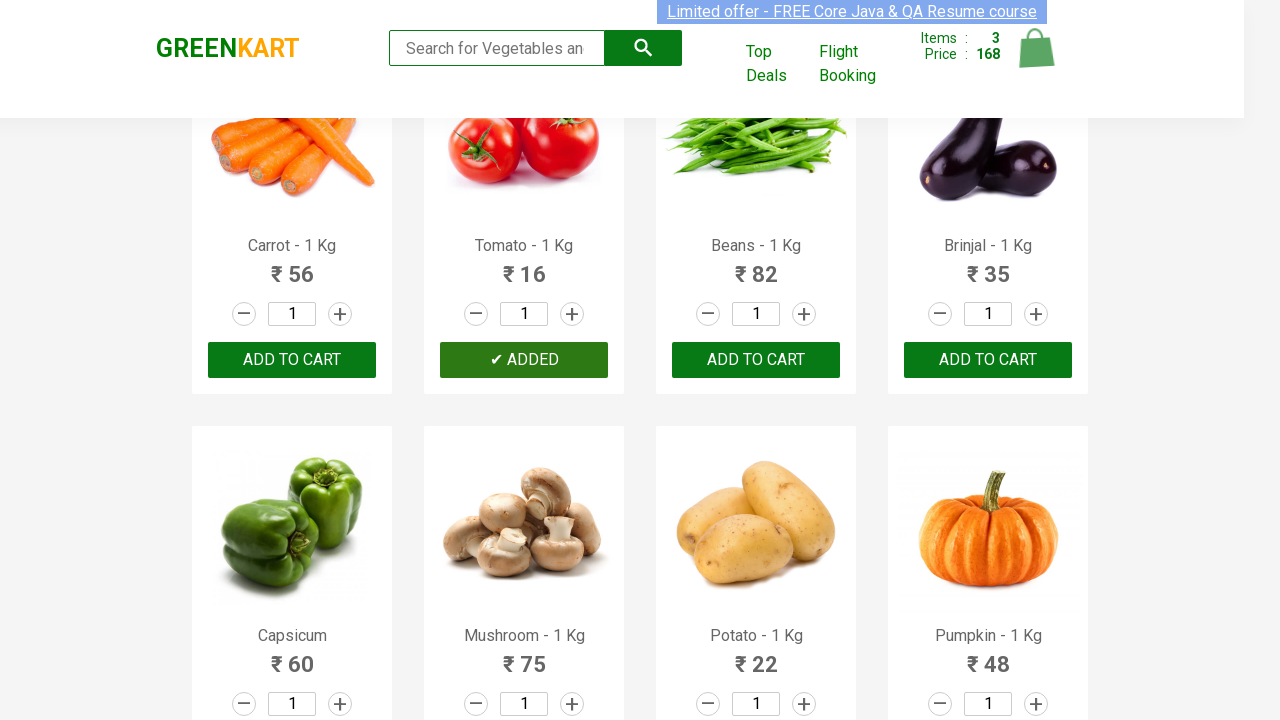

Clicked on the cart icon to view cart at (1036, 48) on img[alt='Cart']
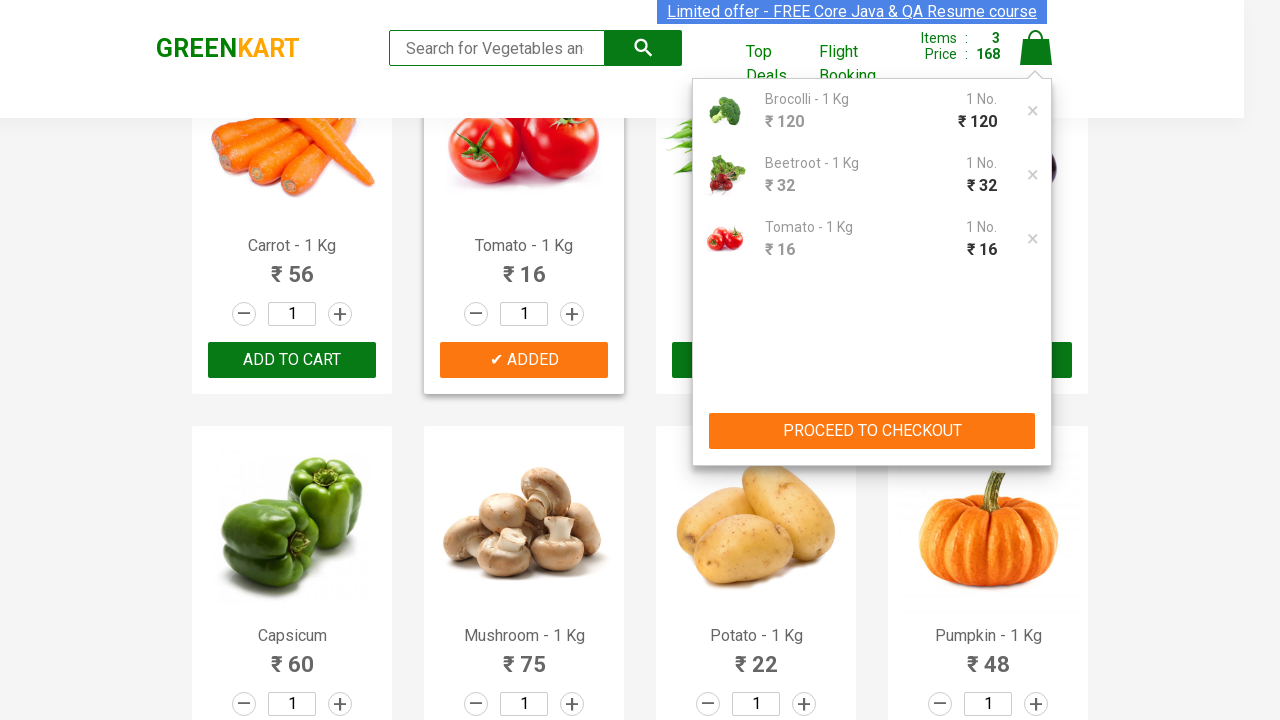

Clicked PROCEED TO CHECKOUT button at (872, 431) on xpath=//button[contains(text(),'PROCEED TO CHECKOUT')]
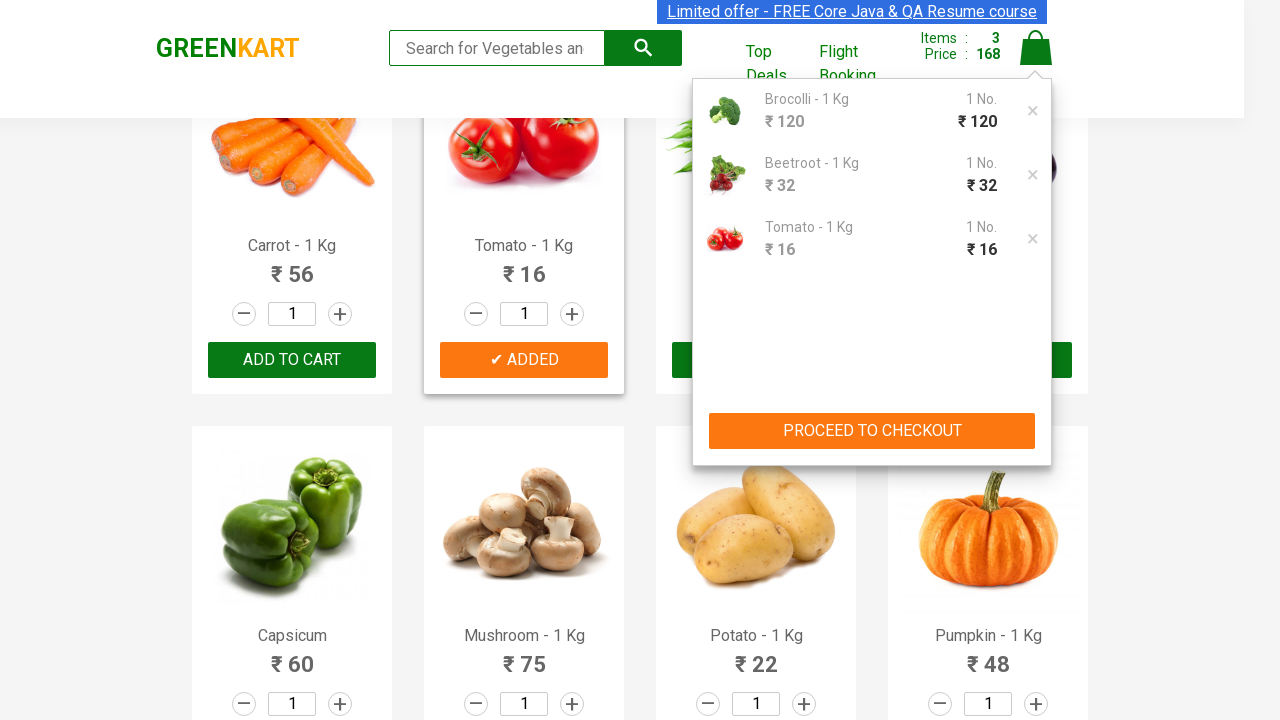

Entered promo code 'rahulshettyacademy' in the promo code field on input.promoCode
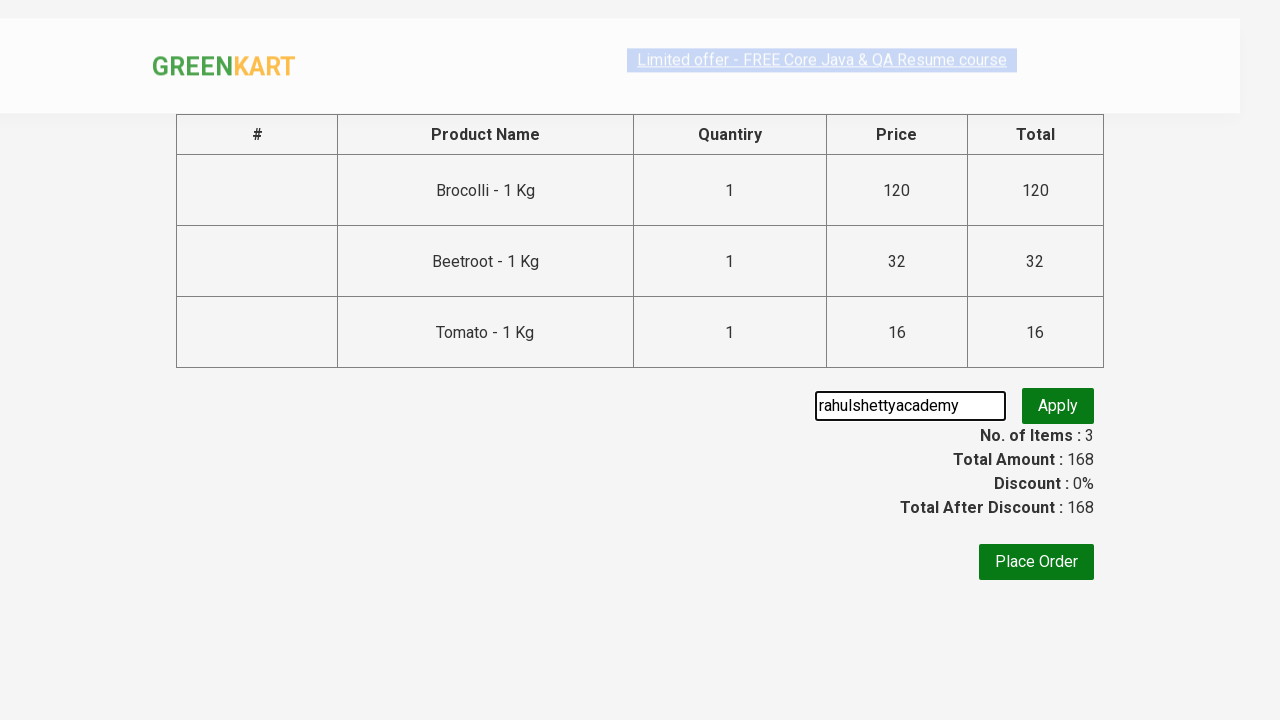

Clicked Apply promo button to apply the discount code at (1058, 406) on button.promoBtn
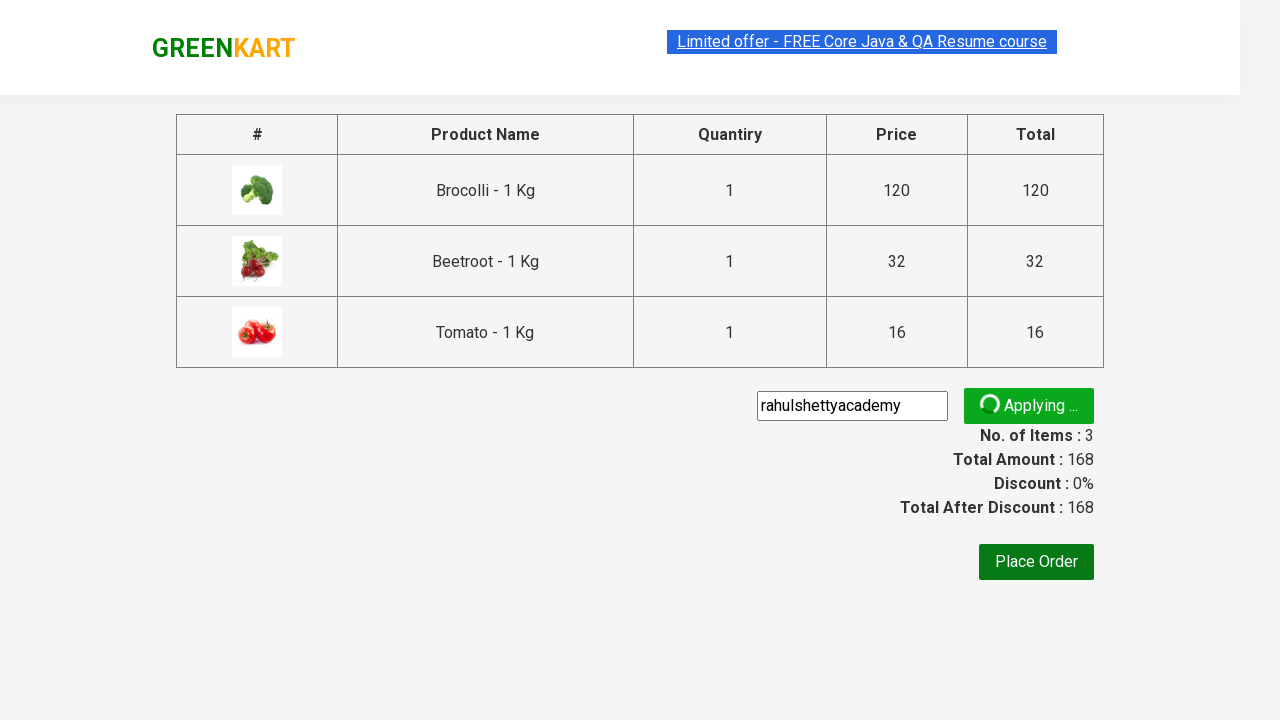

Promo code was successfully applied and discount information displayed
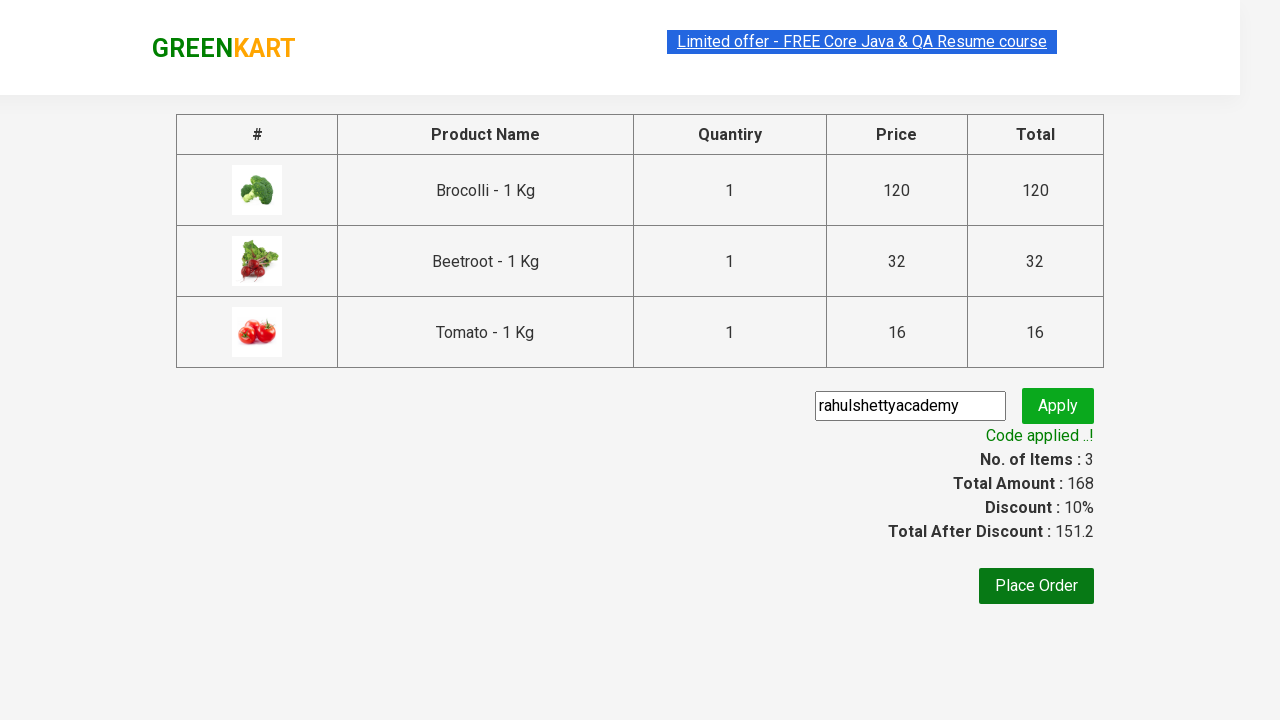

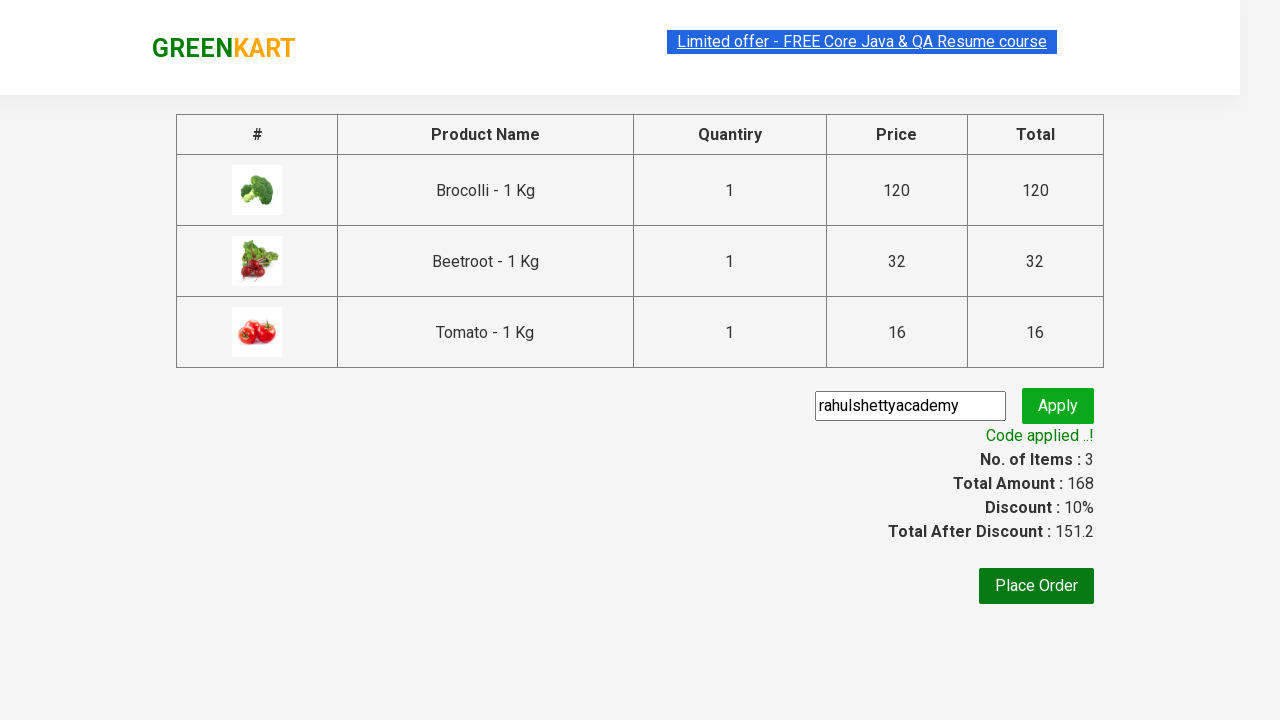